Navigates to a test automation practice blog and scrolls to a specific input element on the page

Starting URL: https://testautomationpractice.blogspot.com/

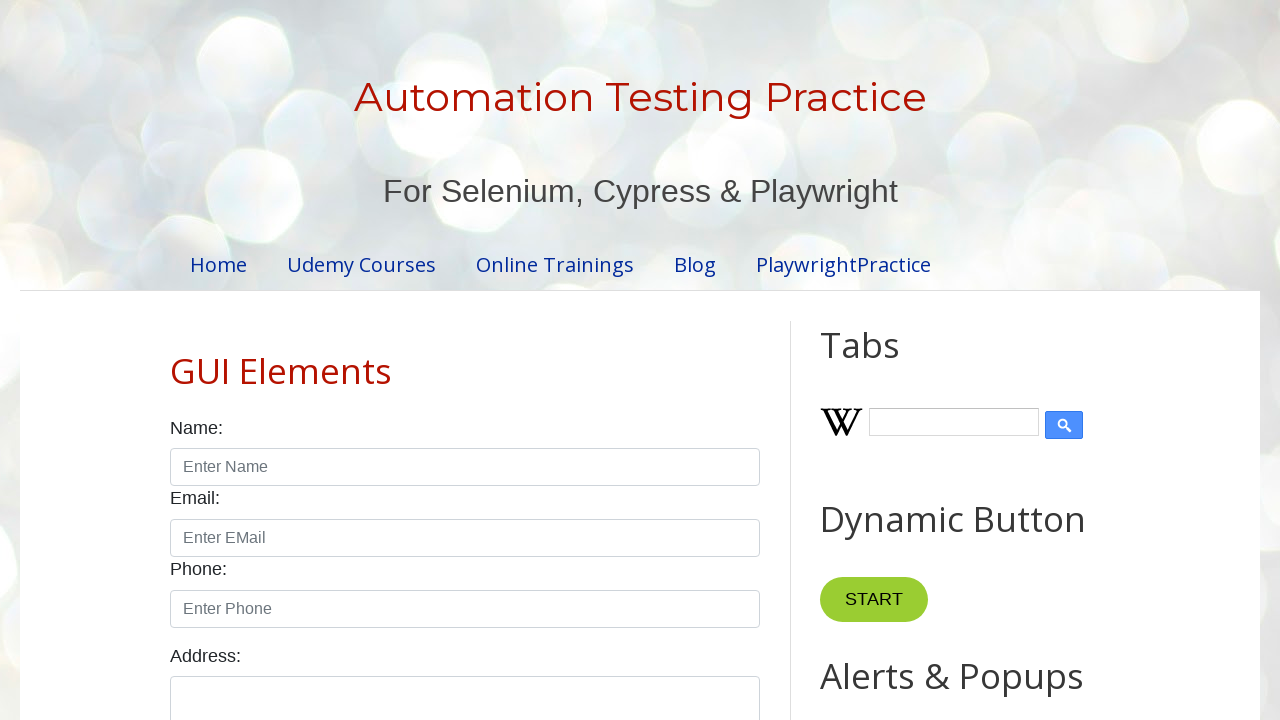

Navigated to test automation practice blog
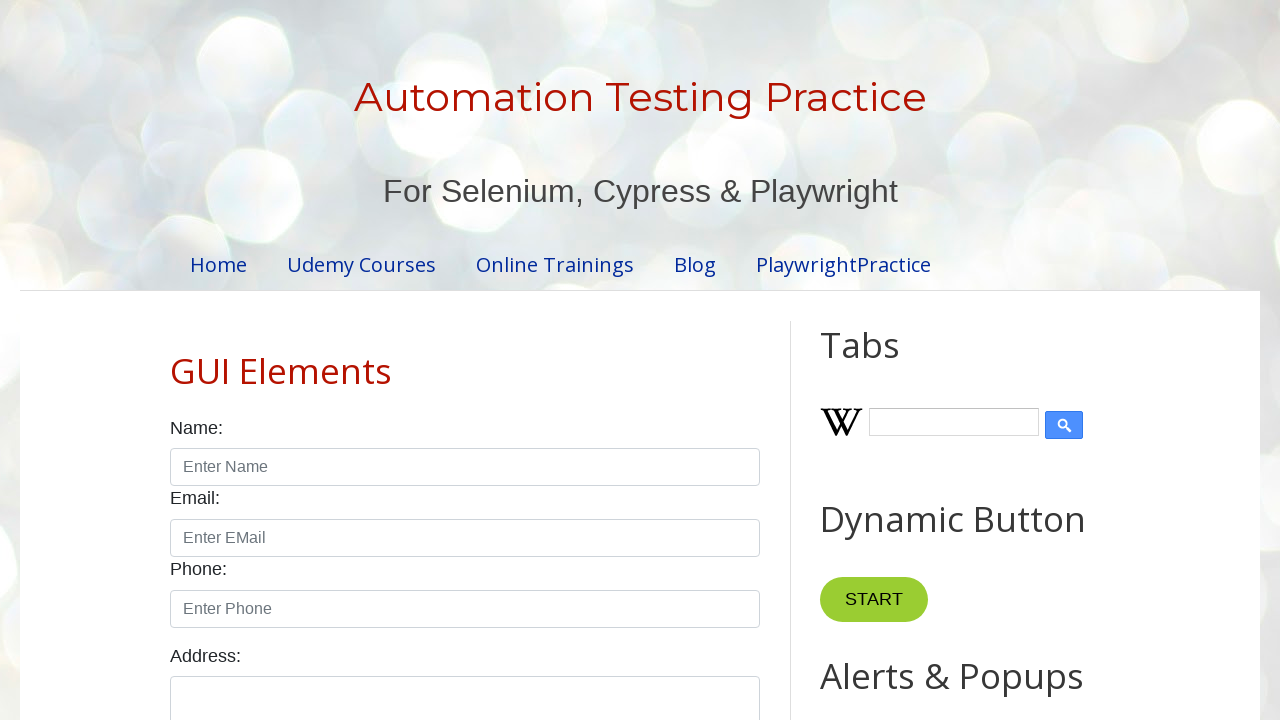

Located input element with id='input1'
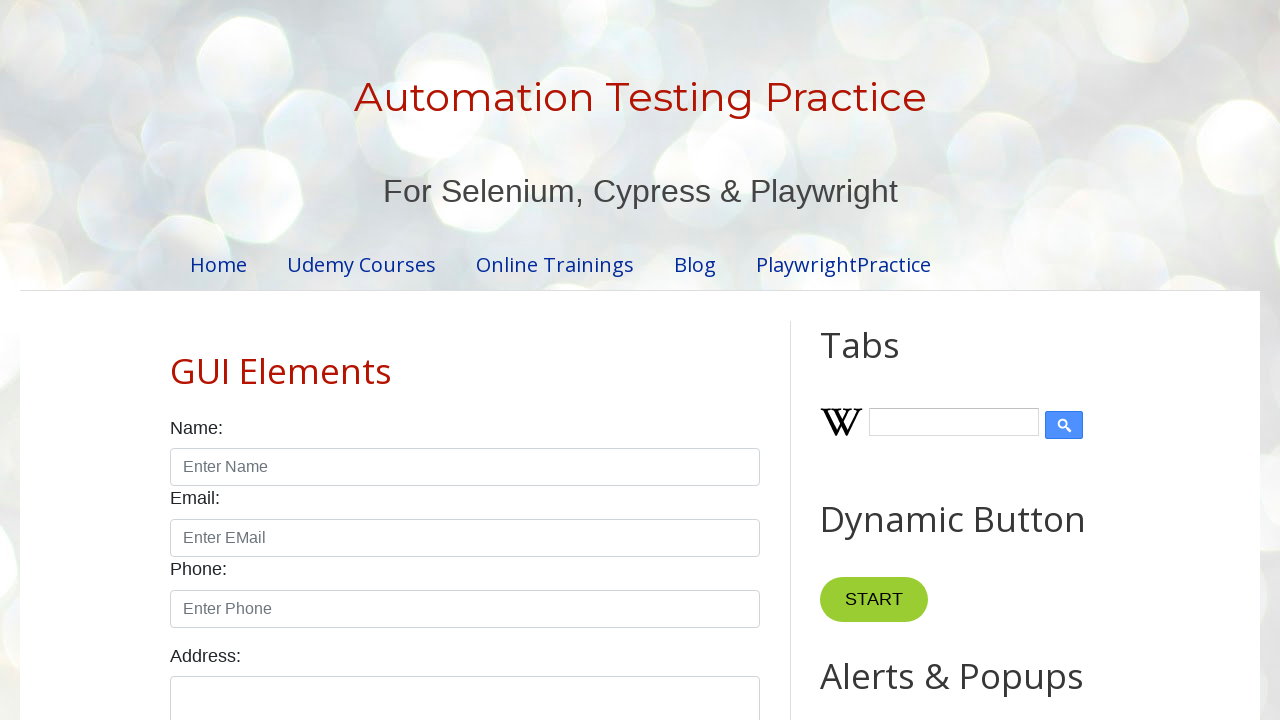

Scrolled to input element with id='input1'
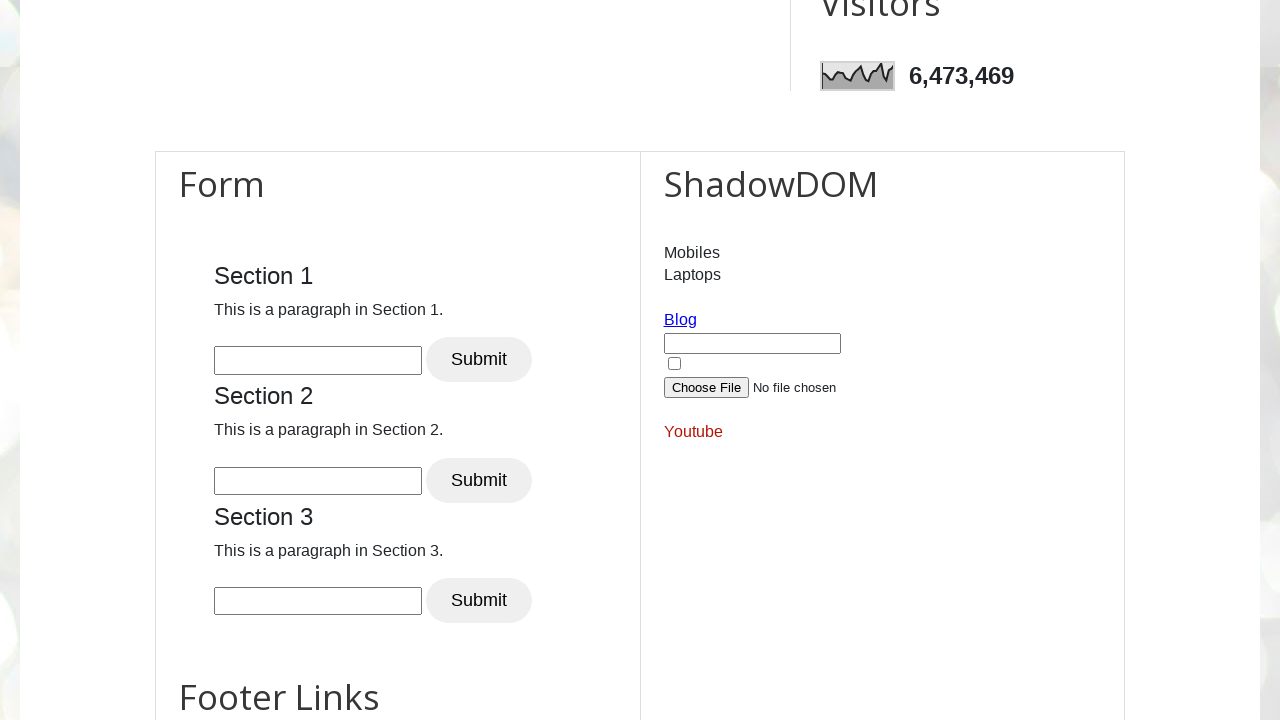

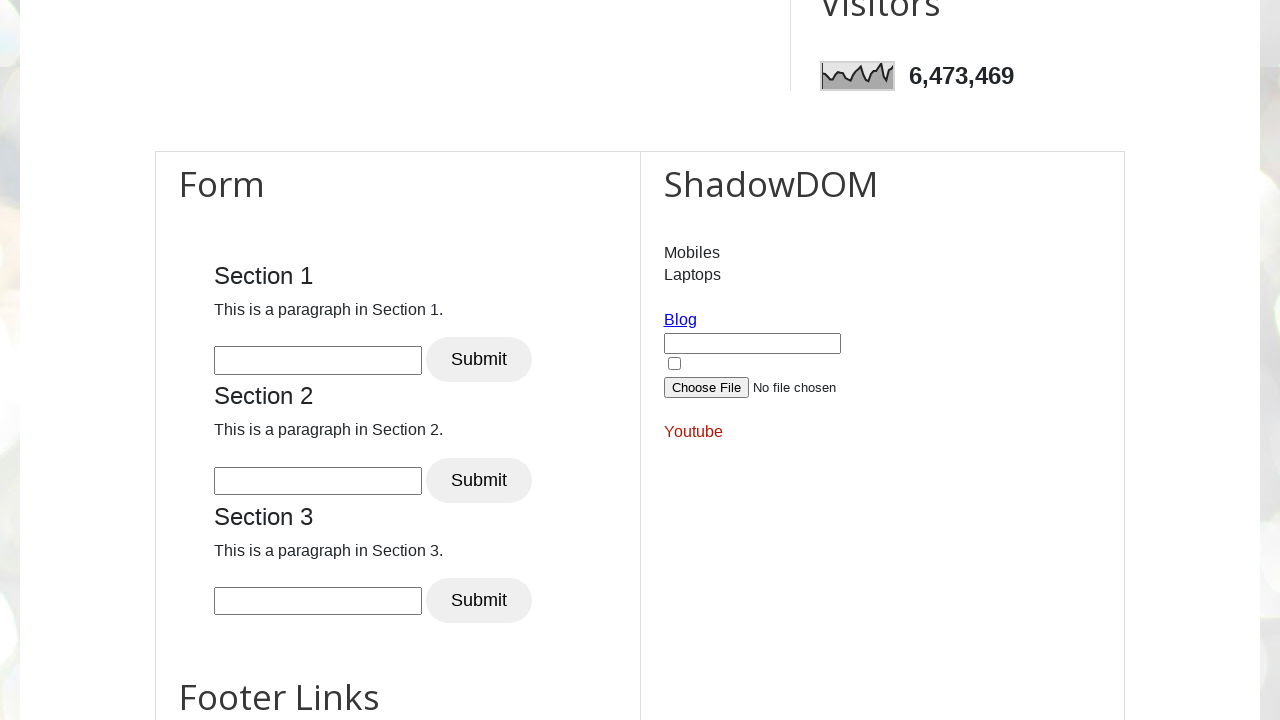